Tests a verification button click on a GitHub Pages site and asserts that a success message appears after clicking

Starting URL: http://suninjuly.github.io/wait1.html

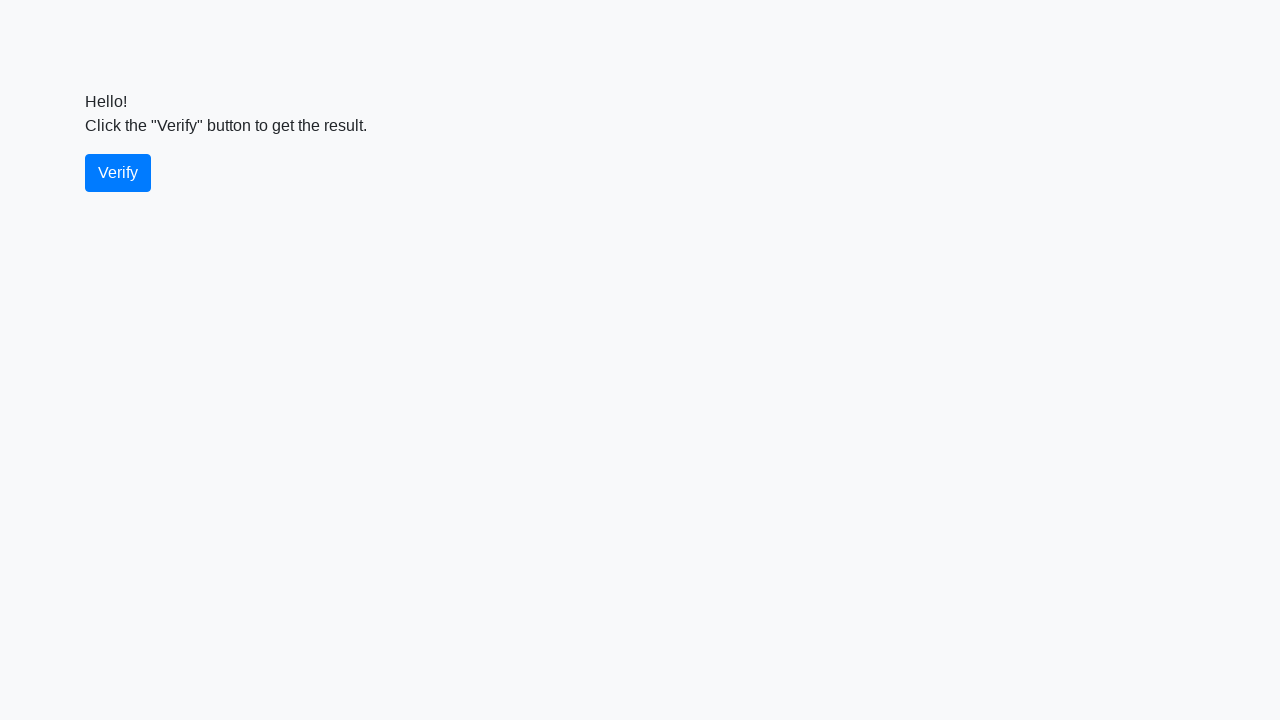

Clicked the verify button at (118, 173) on #verify
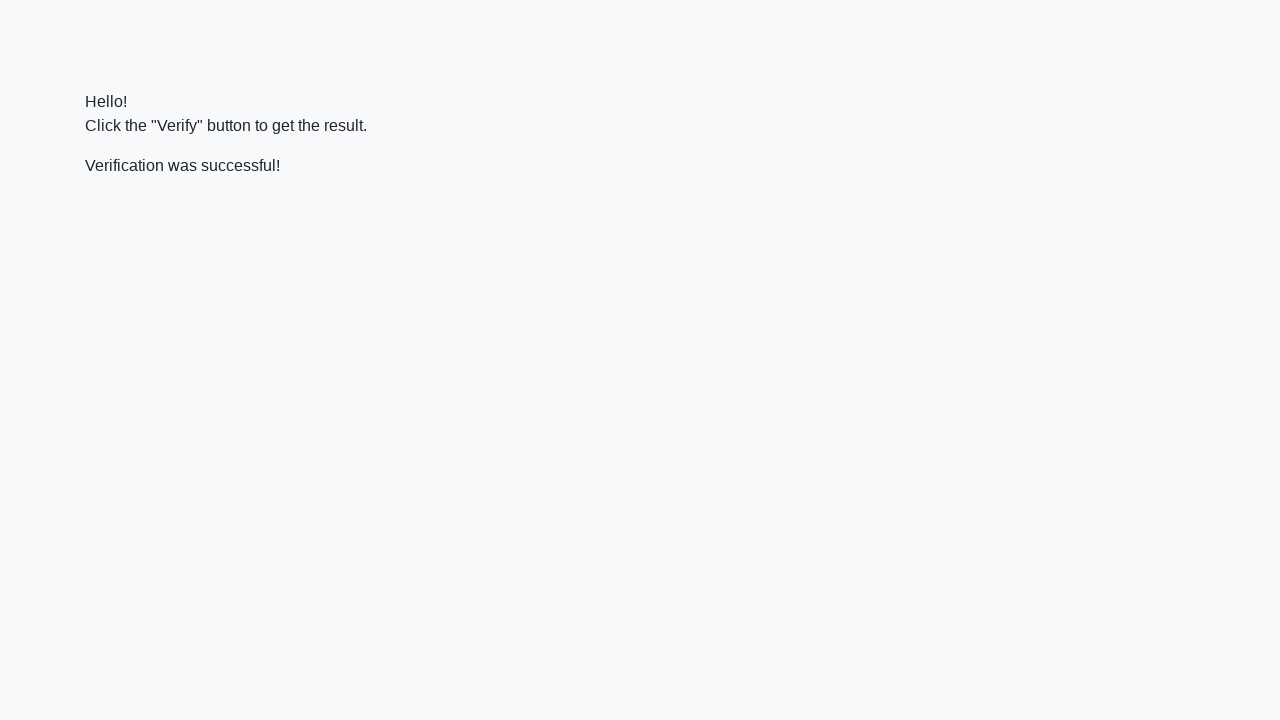

Success message element loaded
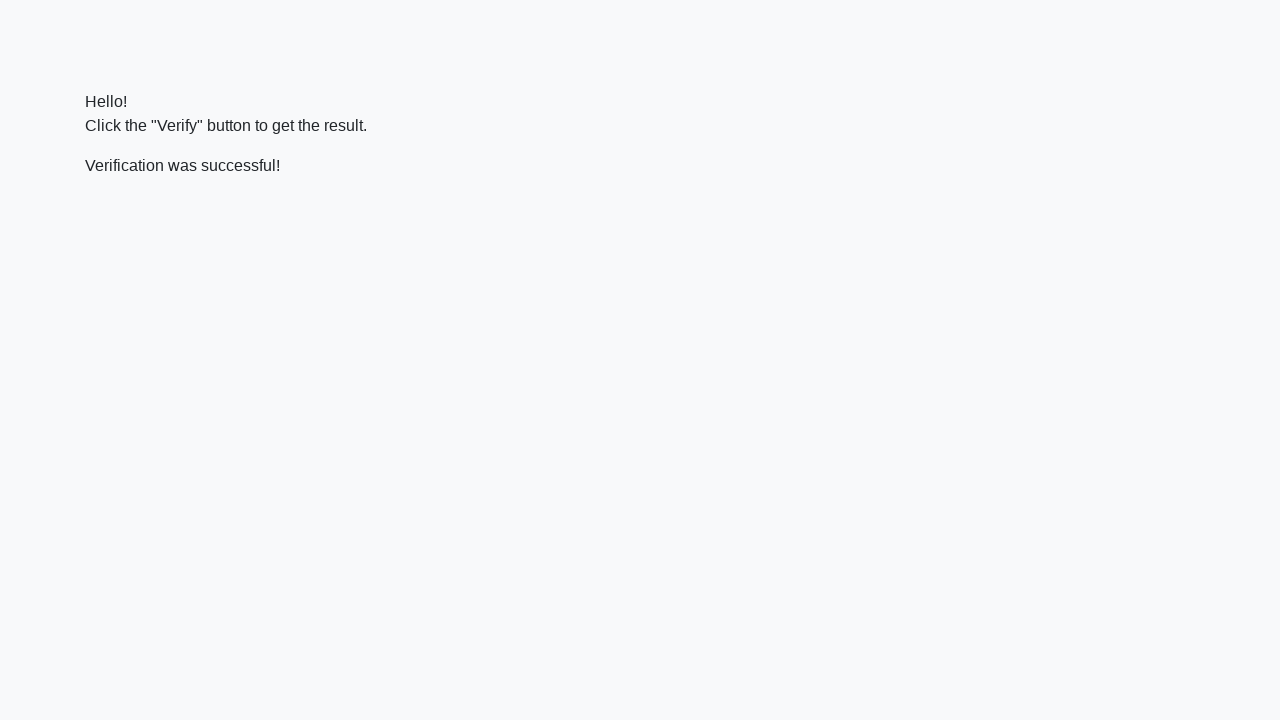

Verified success message contains 'successful'
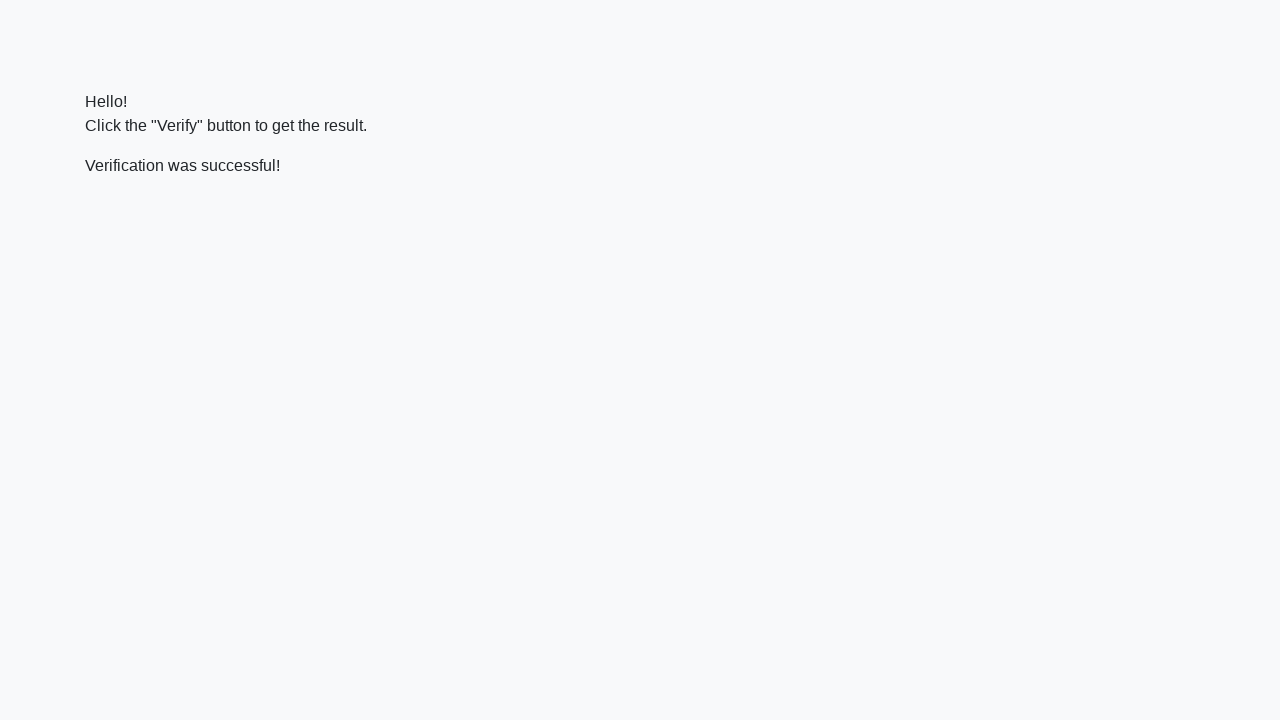

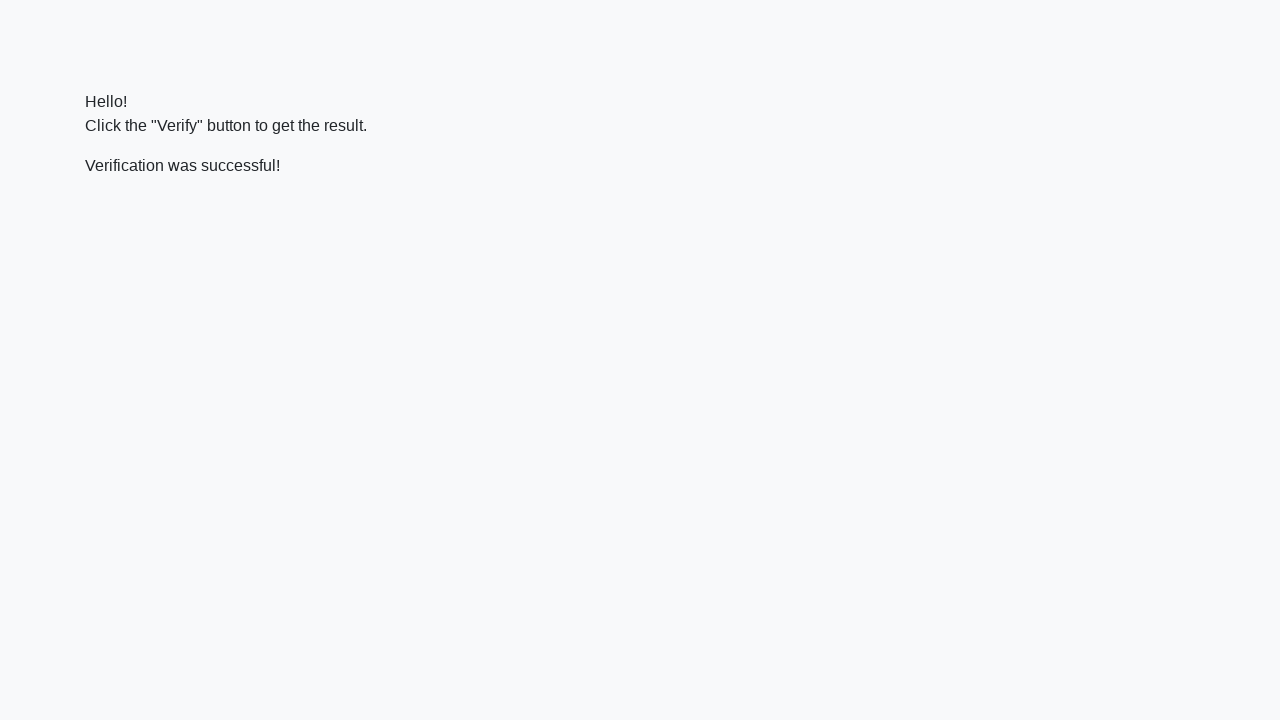